Tests dynamic control functionality by checking if a text field is enabled, then toggling its state and verifying the change

Starting URL: https://v1.training-support.net/selenium/dynamic-controls

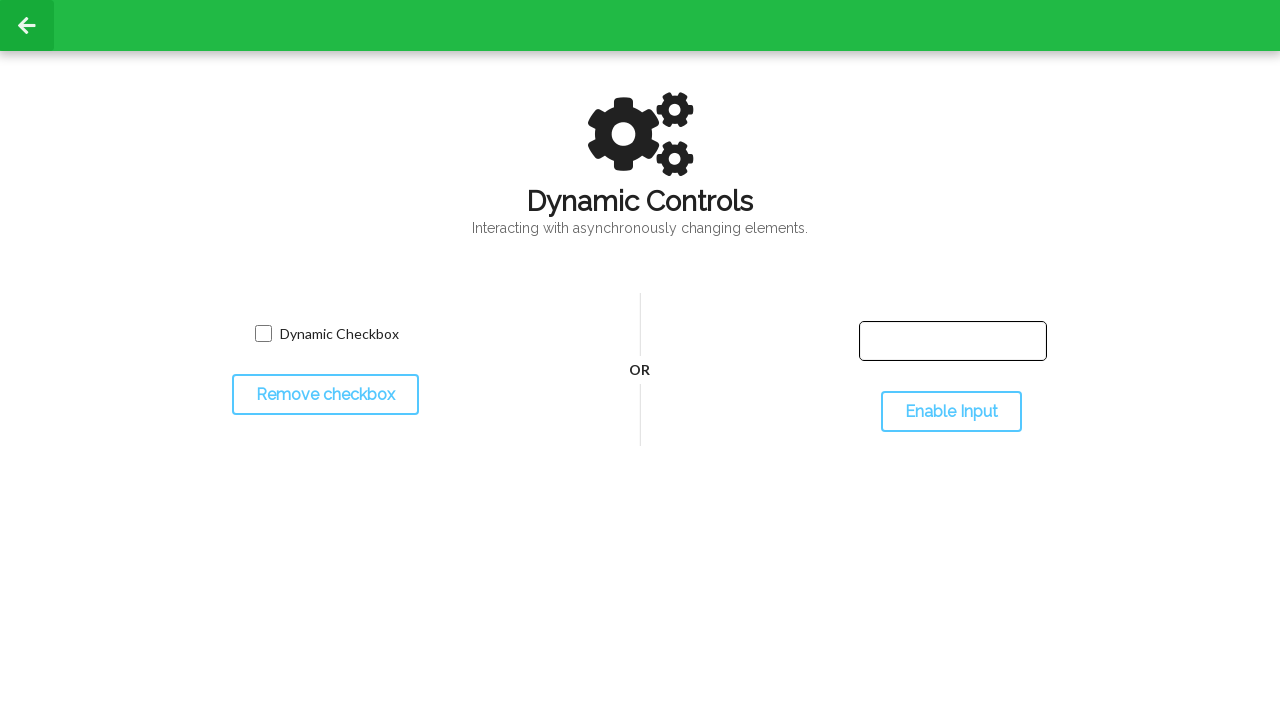

Located the text field element
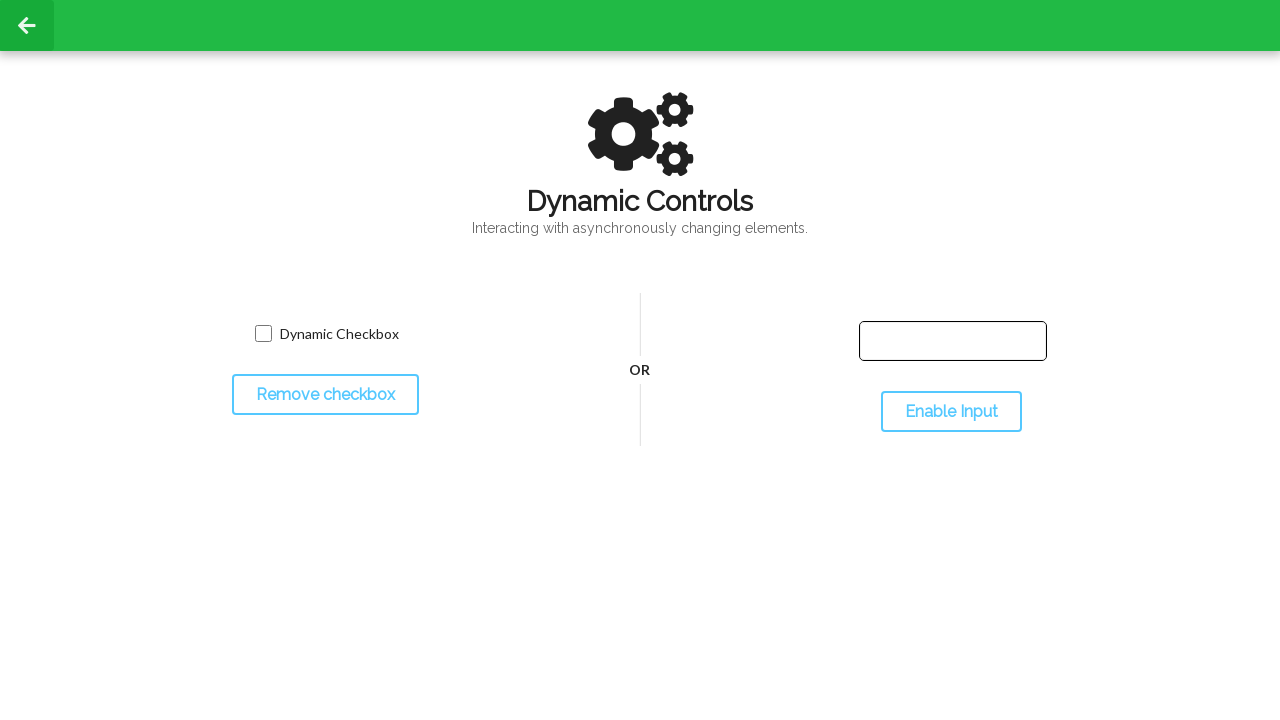

Checked initial state of text field - is_enabled() returned result
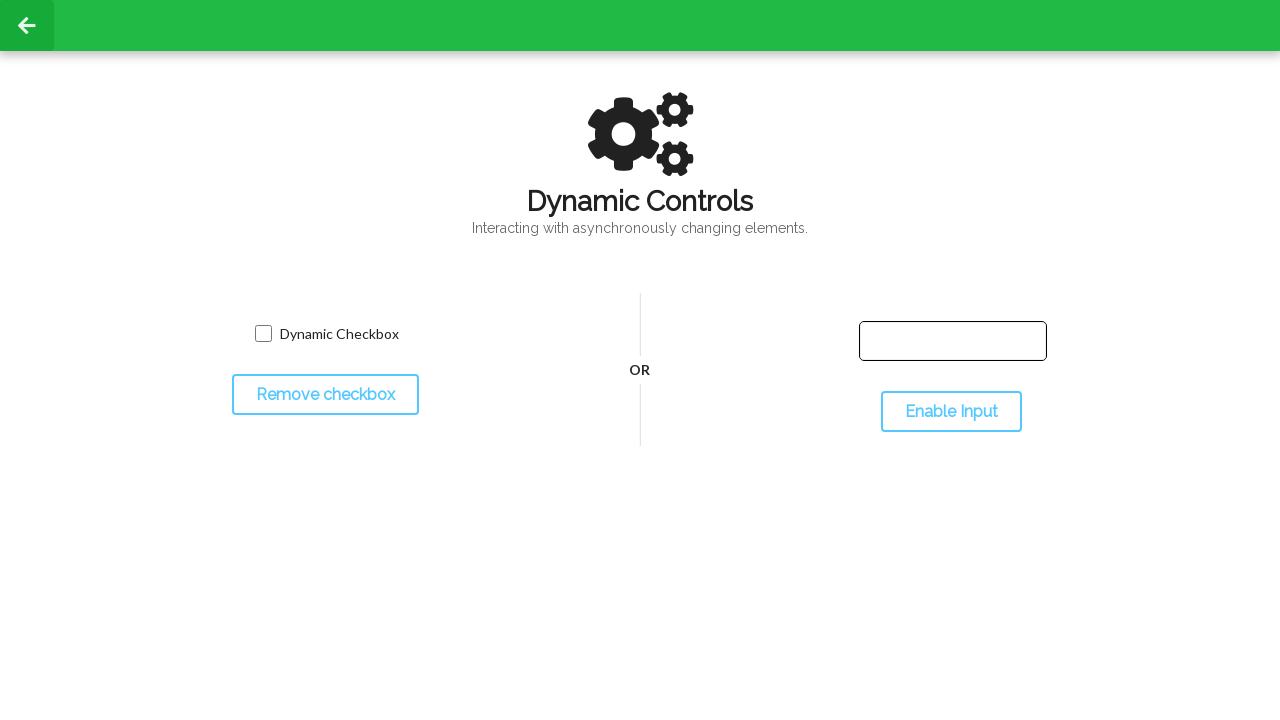

Clicked toggle button to change text field state at (951, 412) on #toggleInput
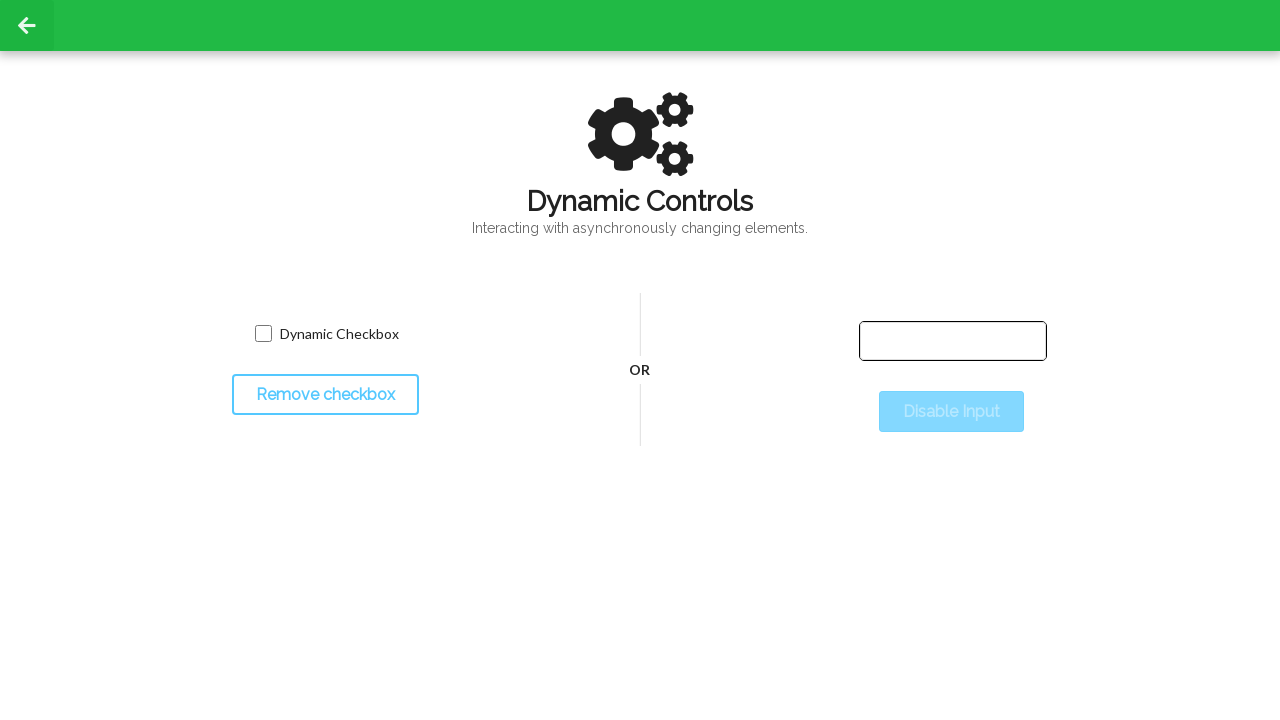

Verified text field state after toggle - is_enabled() returned result
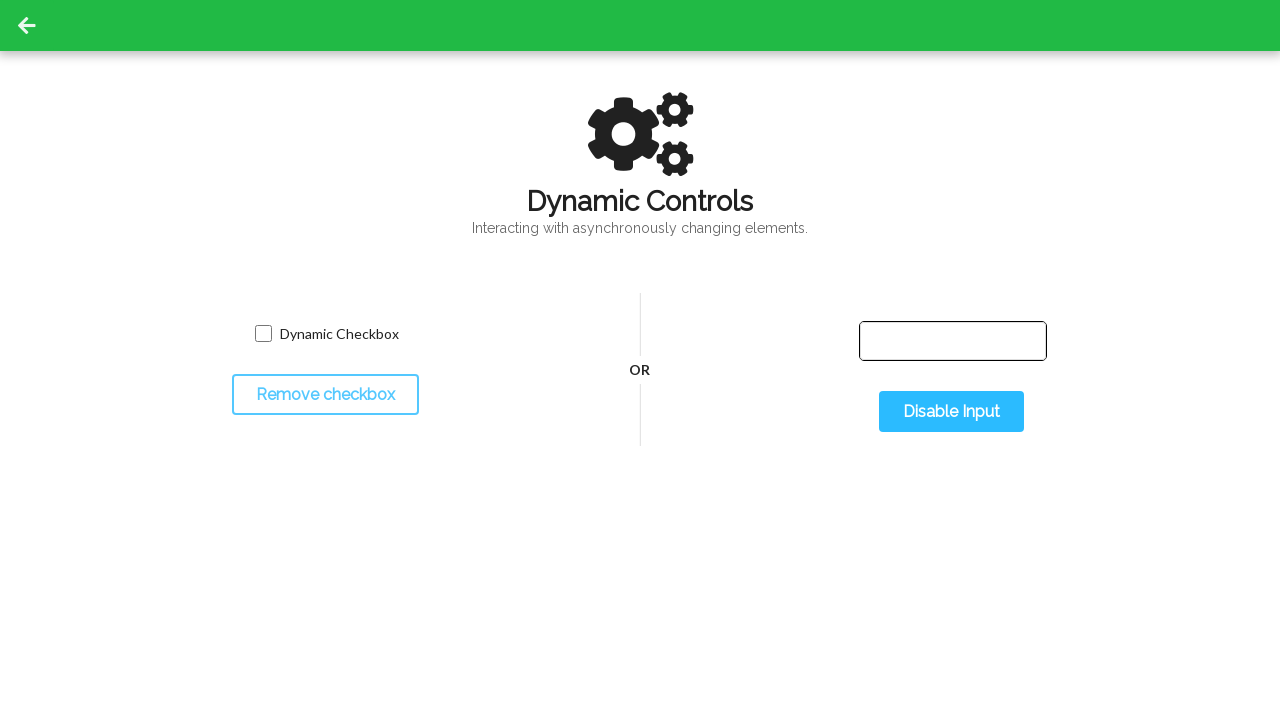

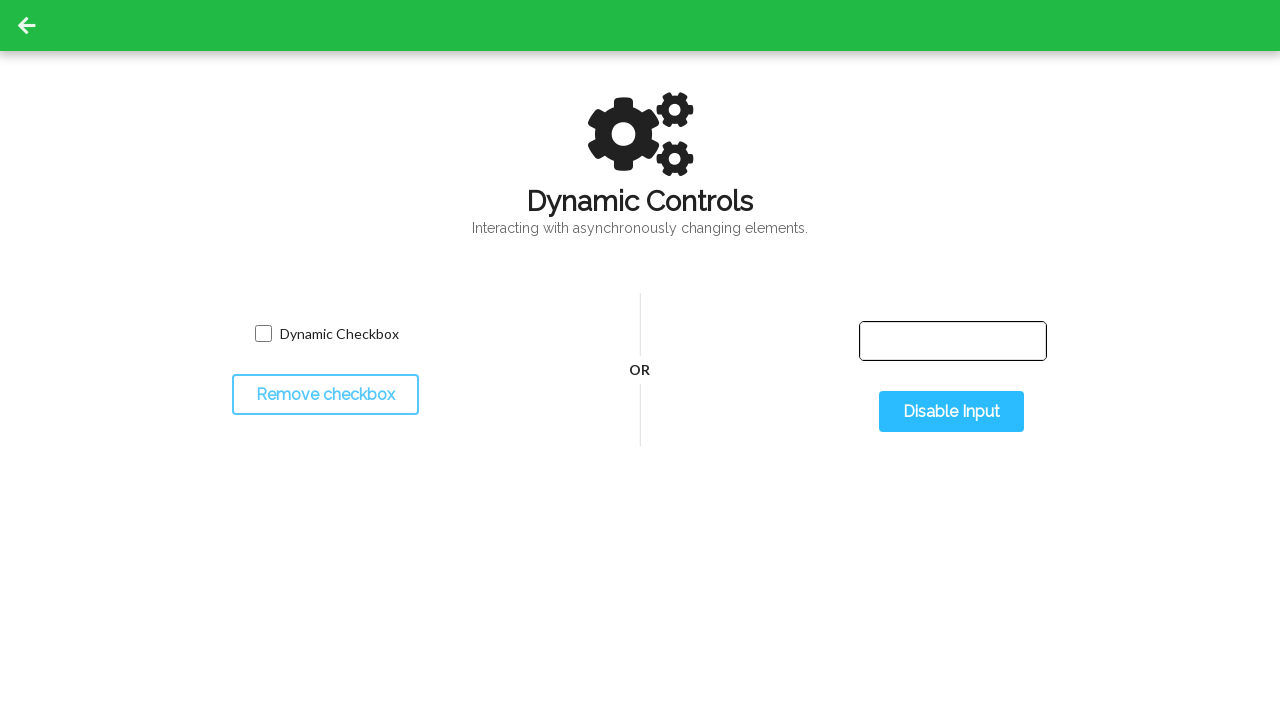